Tests textarea input by clicking on it and entering multiline text

Starting URL: https://bonigarcia.dev/selenium-webdriver-java/web-form.html

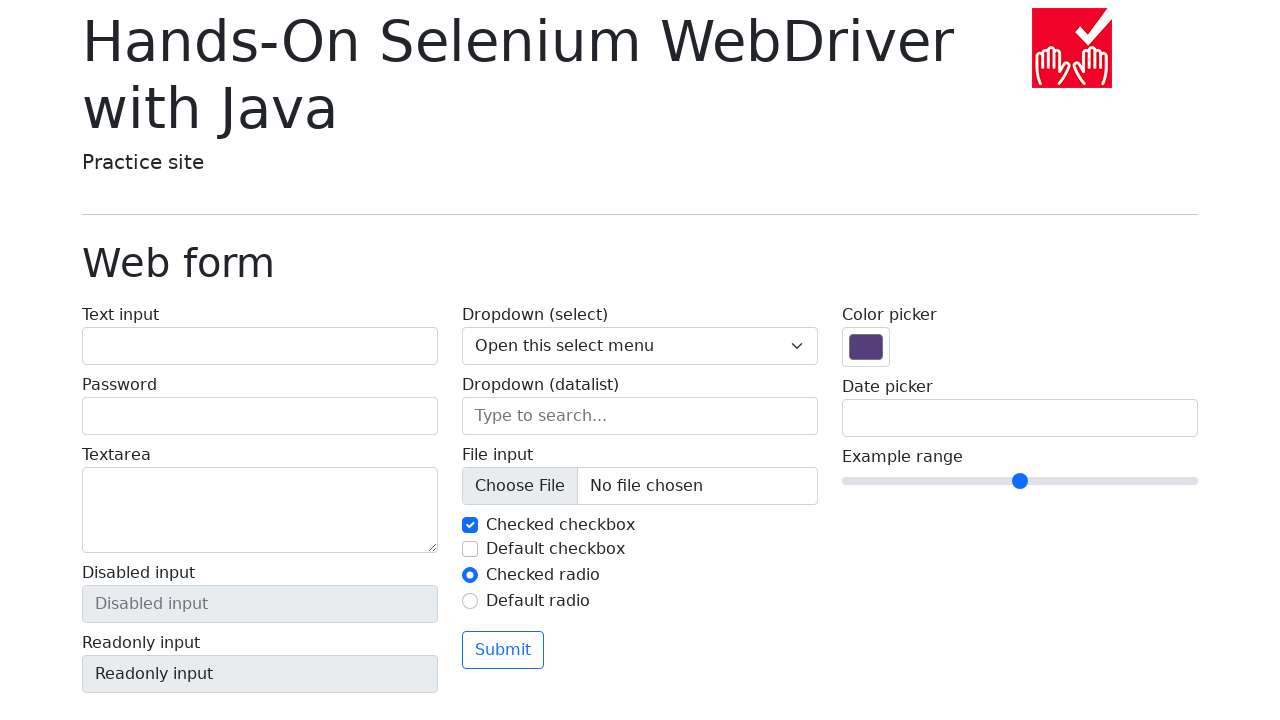

Clicked on textarea field at (260, 510) on textarea[name='my-textarea']
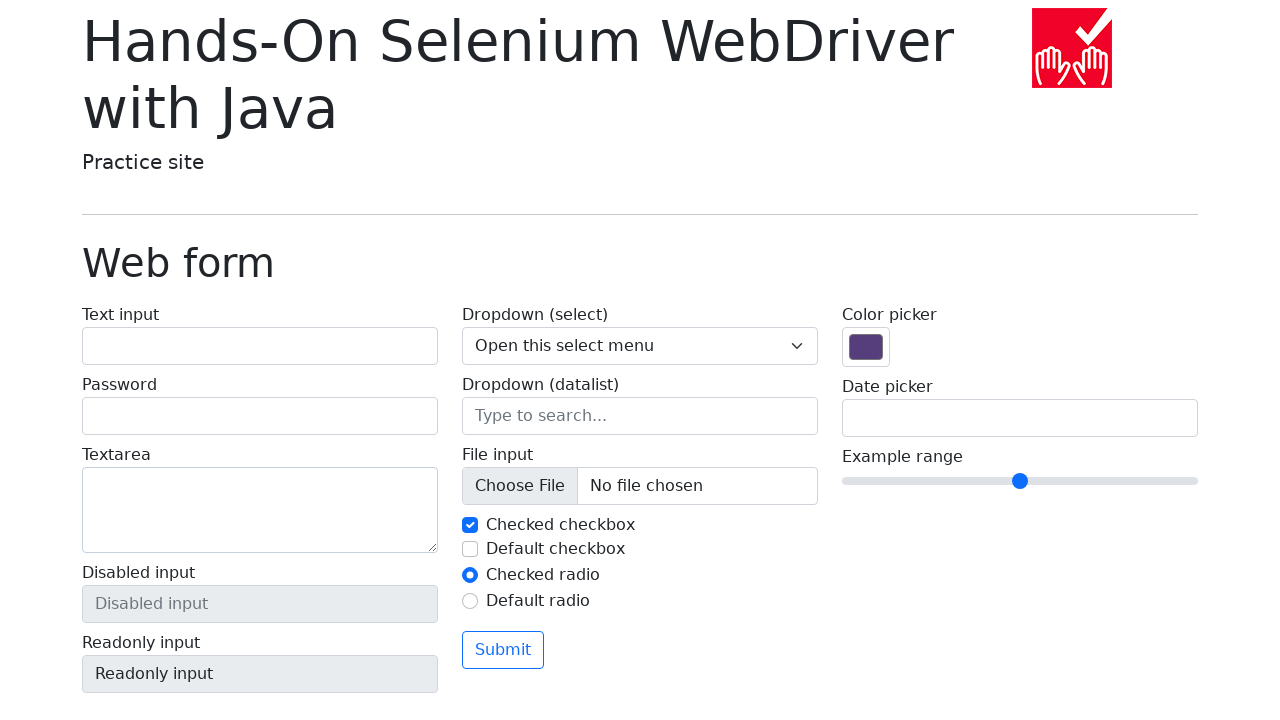

Entered multiline text 'Java! Forever !!' into textarea on textarea[name='my-textarea']
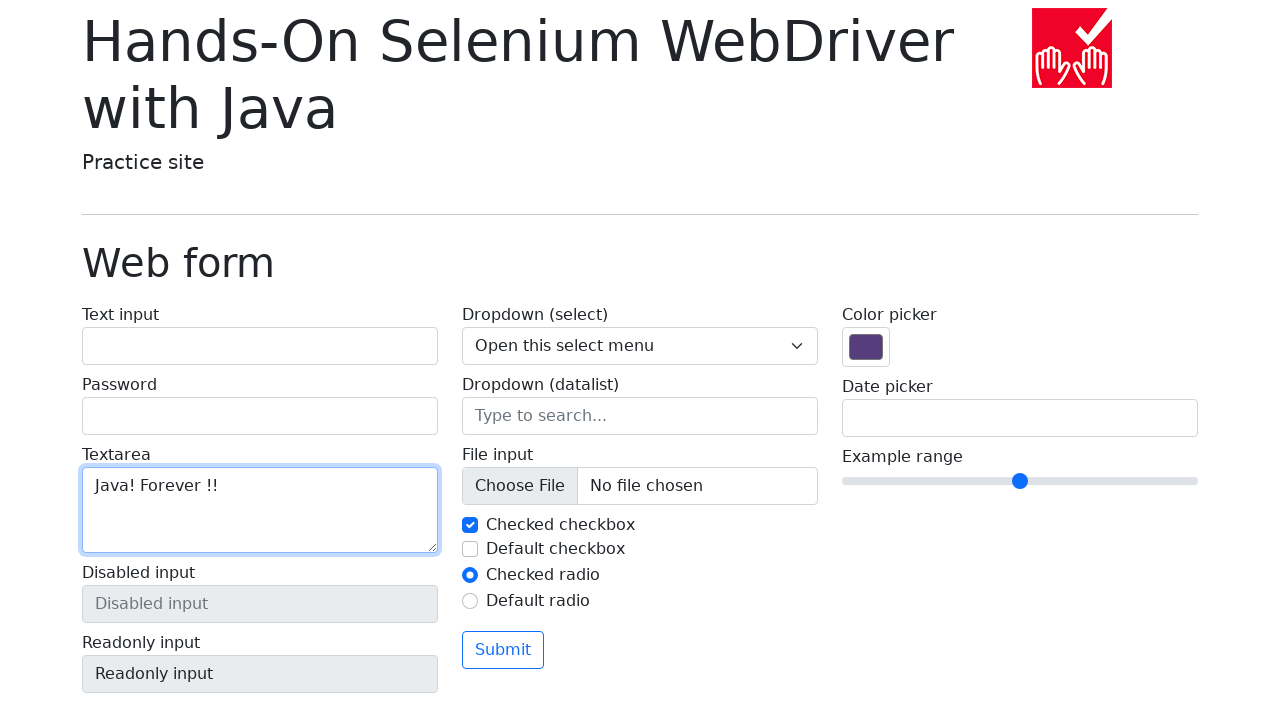

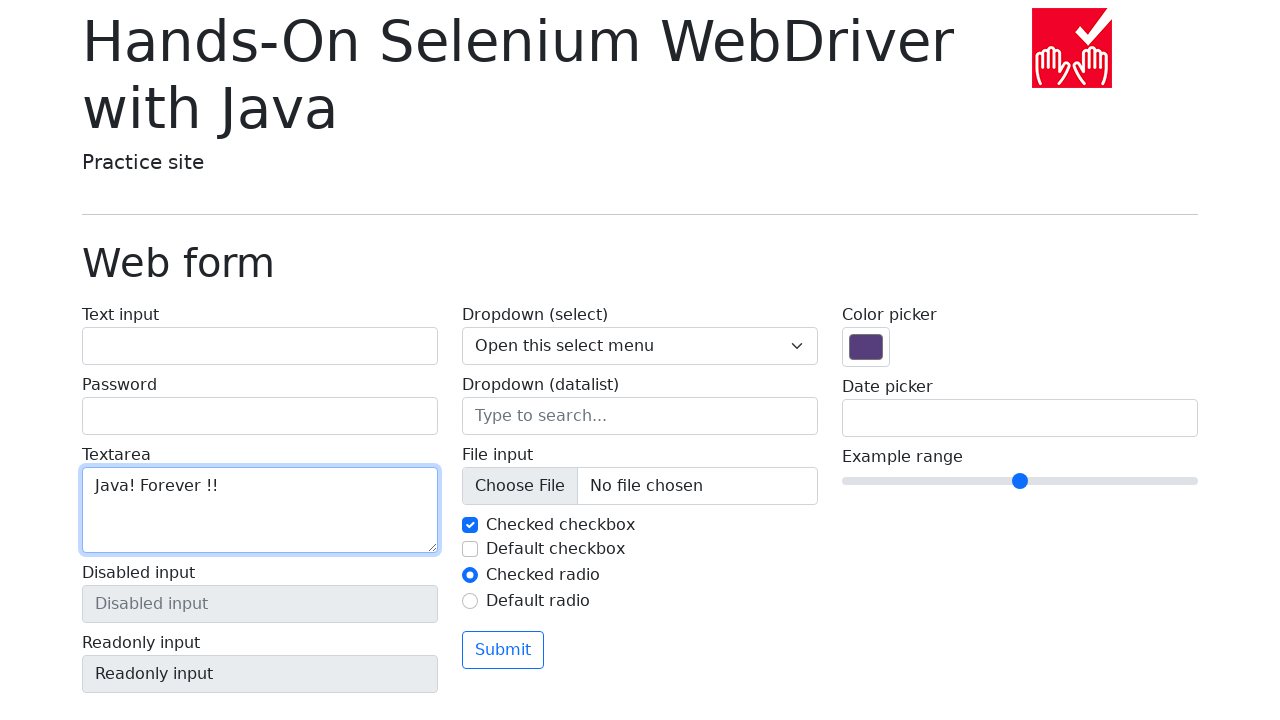